Tests dropdown selection by selecting 'Blue' option via visible text and verifying the selection

Starting URL: https://demoqa.com/select-menu

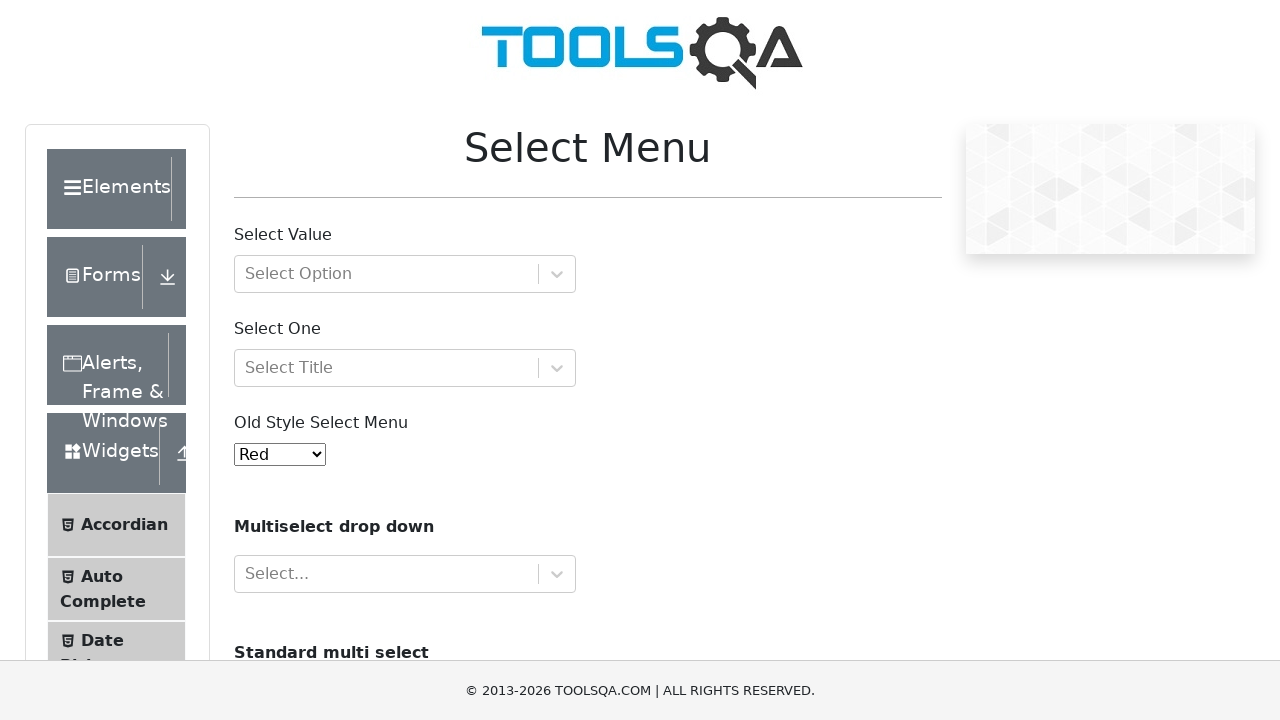

Selected 'Blue' option from dropdown by visible text on #oldSelectMenu
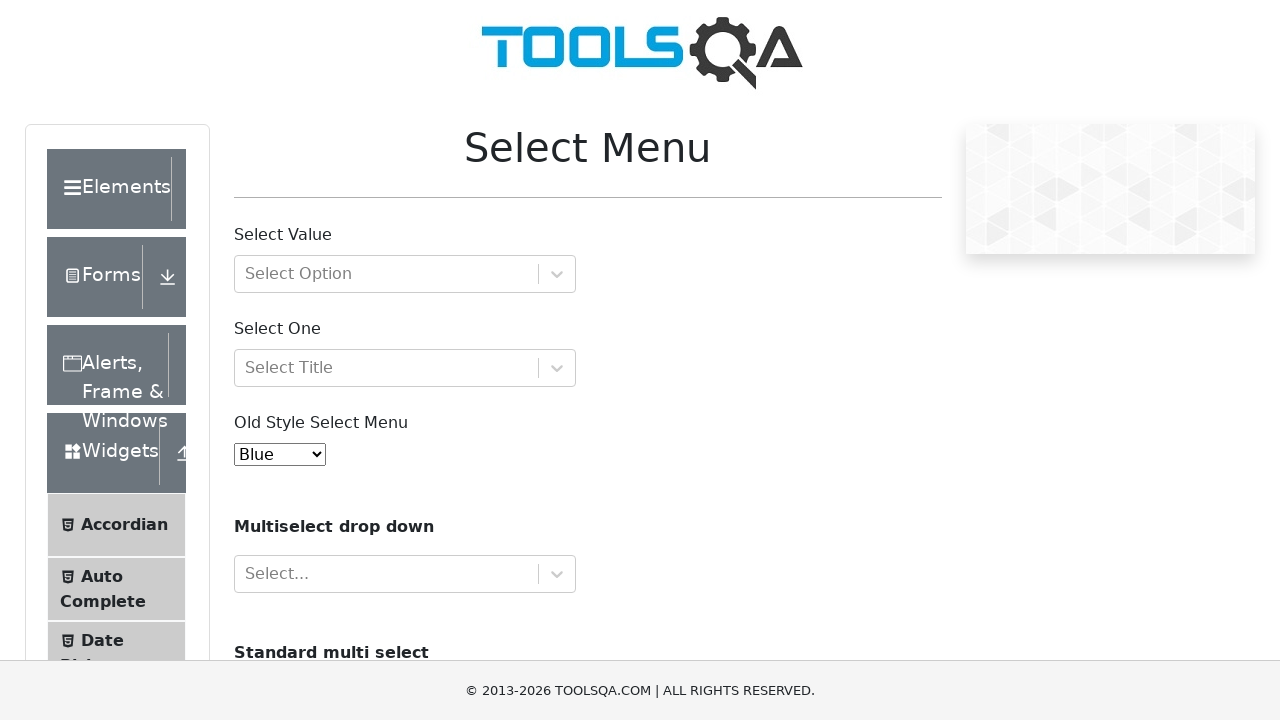

Retrieved the selected dropdown value
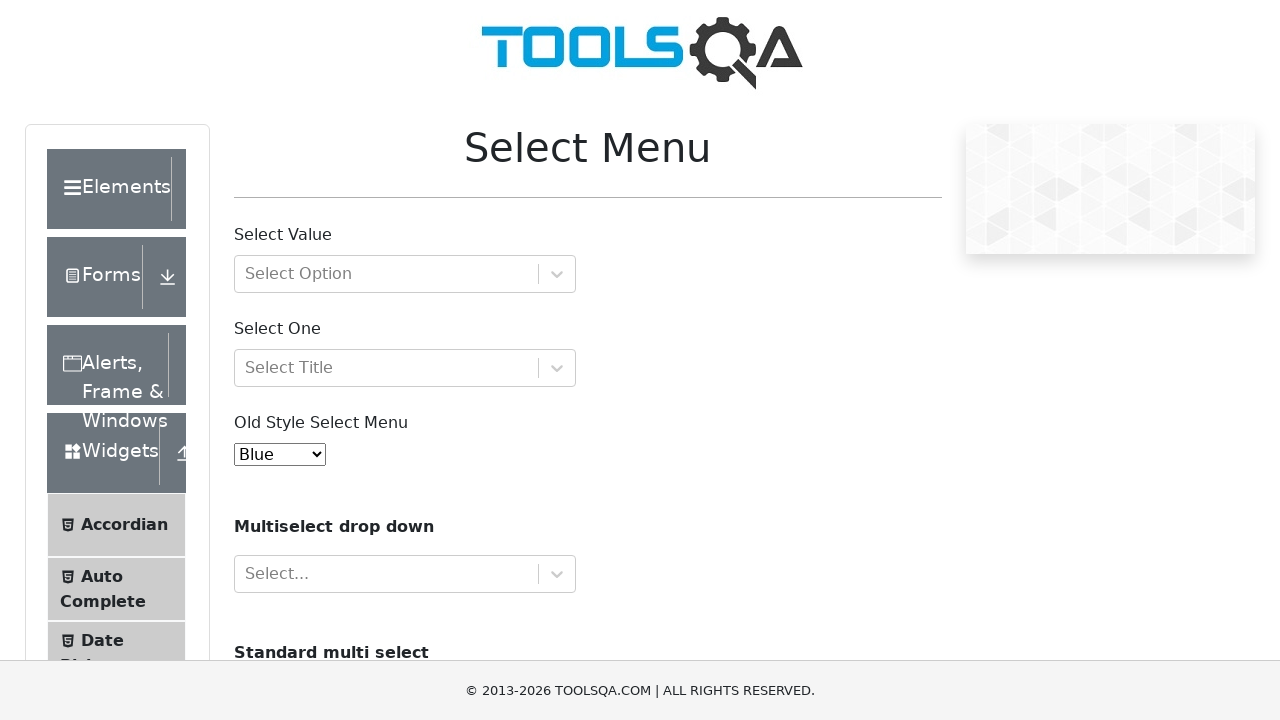

Retrieved the text content of the selected option
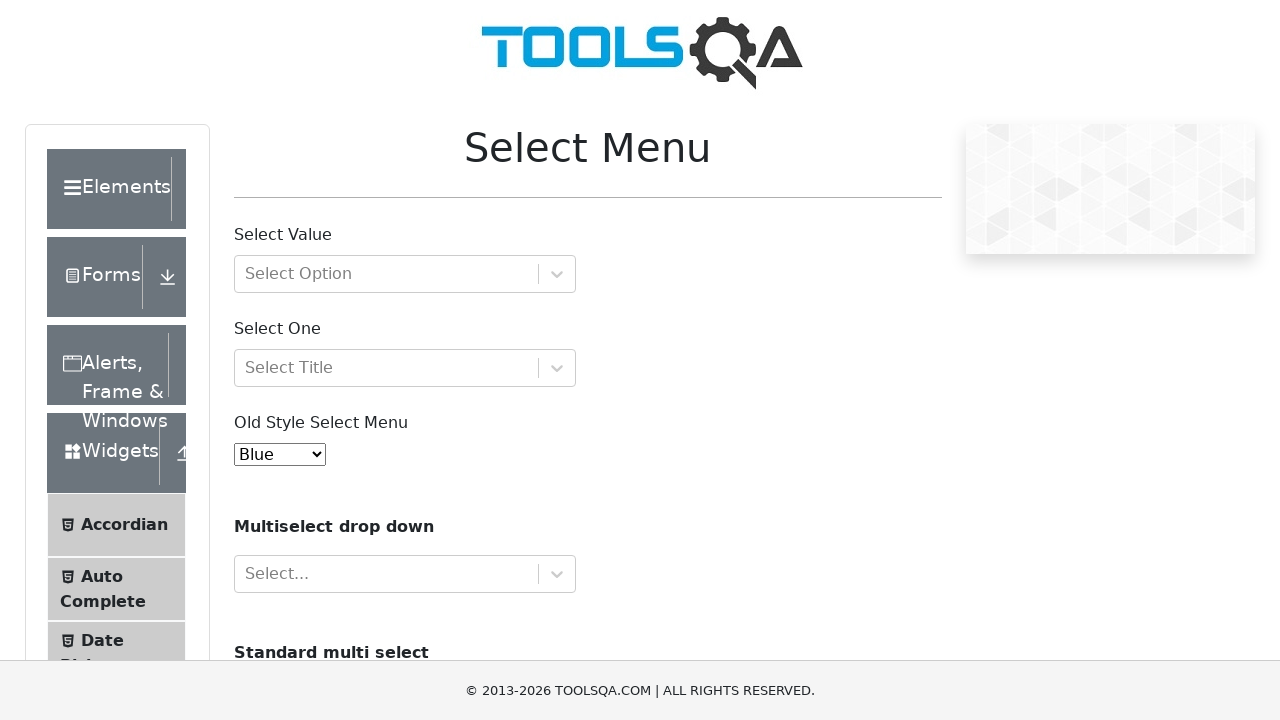

Verified that 'Blue' option is selected
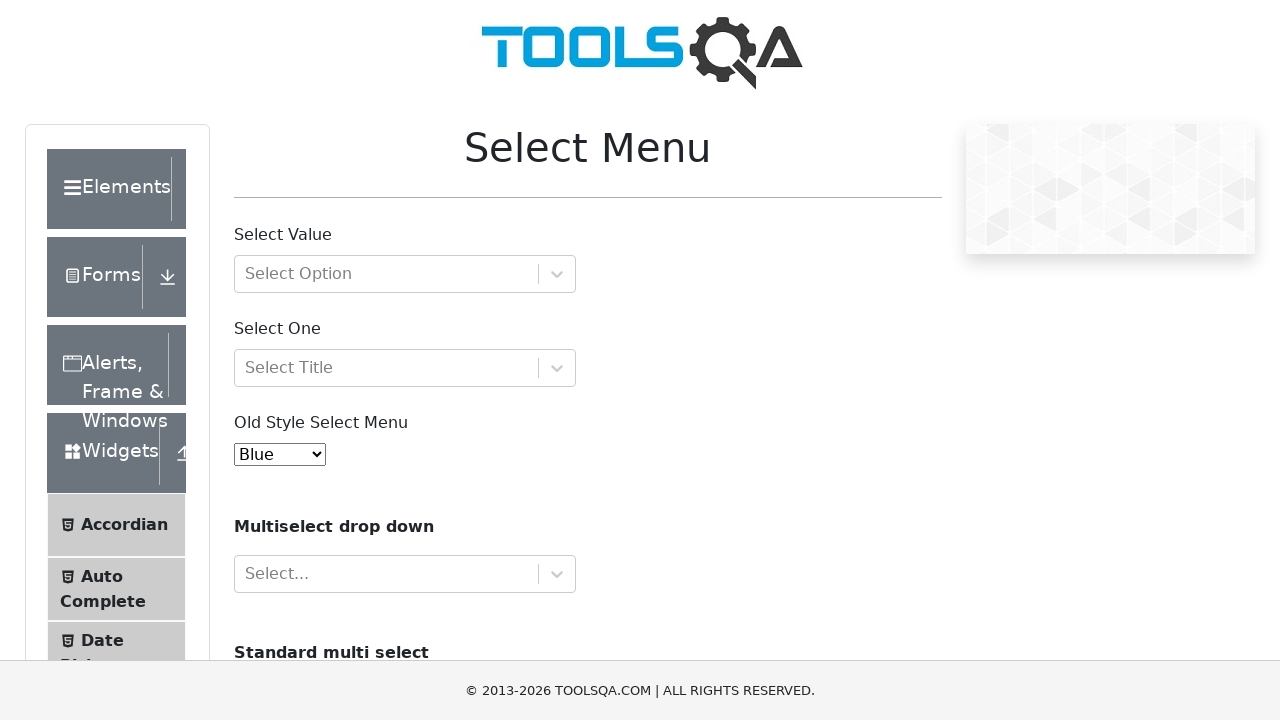

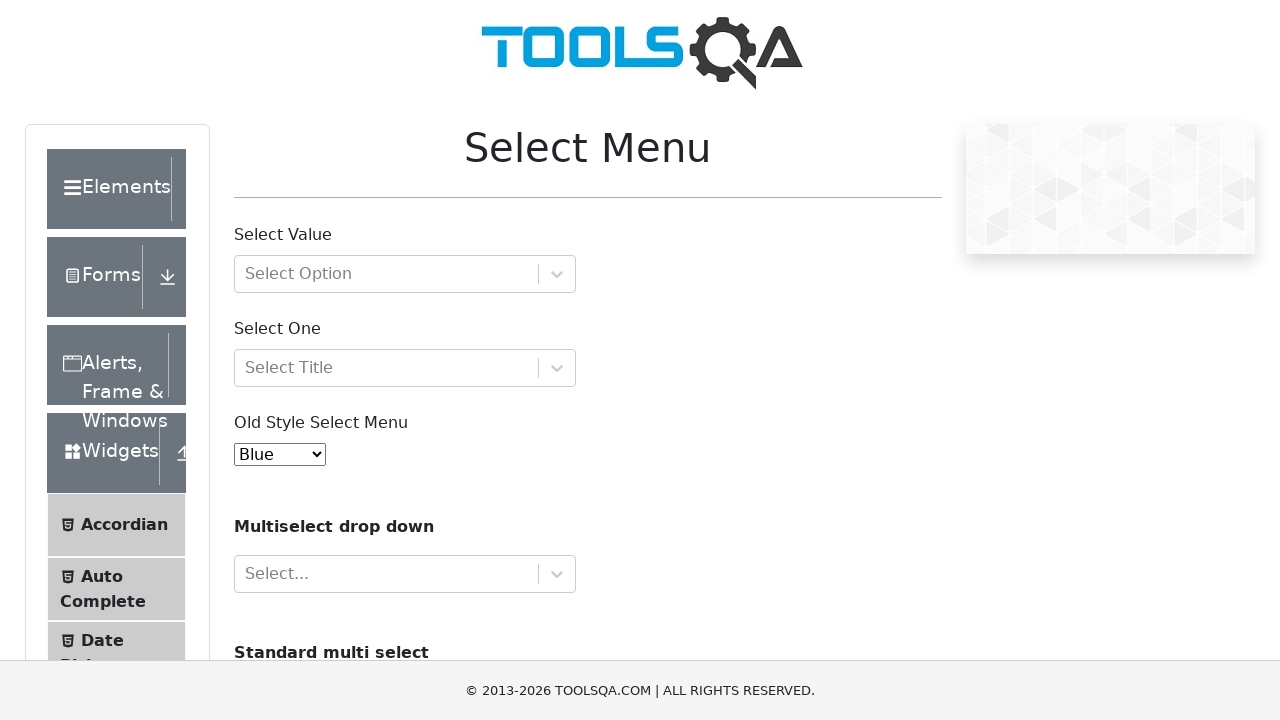